Tests that other controls are hidden when editing a todo item

Starting URL: https://demo.playwright.dev/todomvc

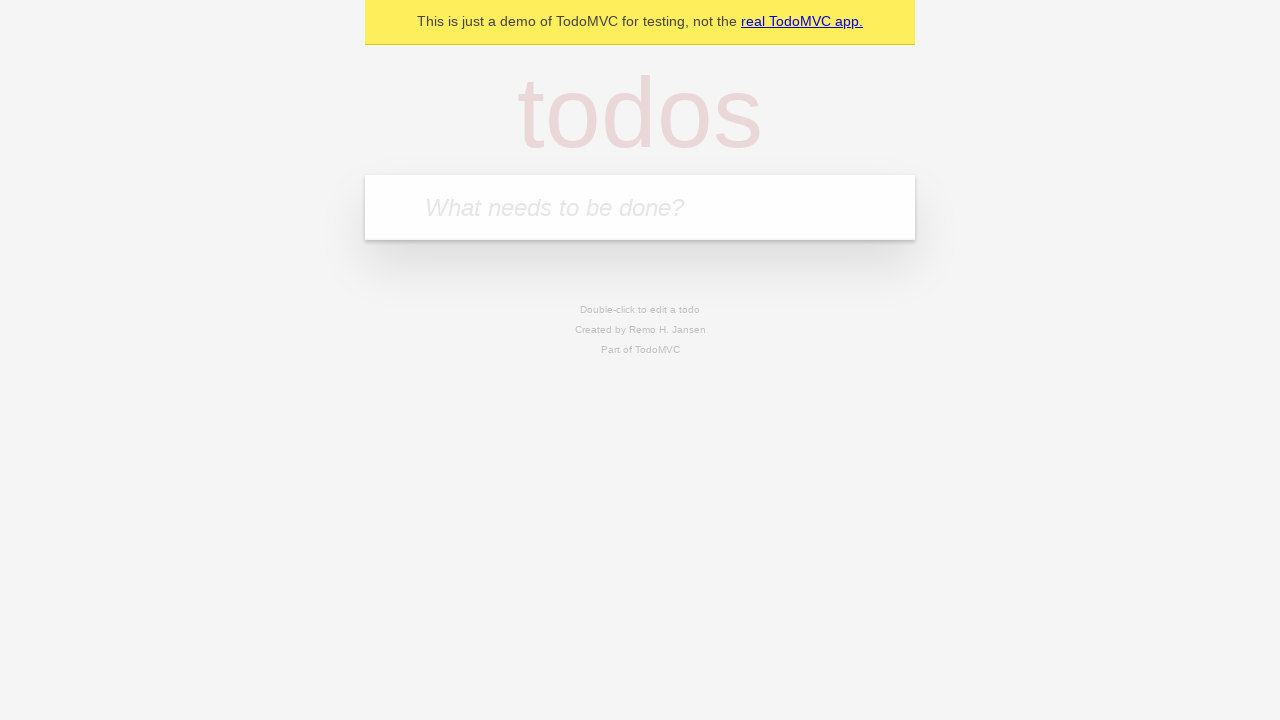

Filled new todo field with 'buy some cheese' on internal:attr=[placeholder="What needs to be done?"i]
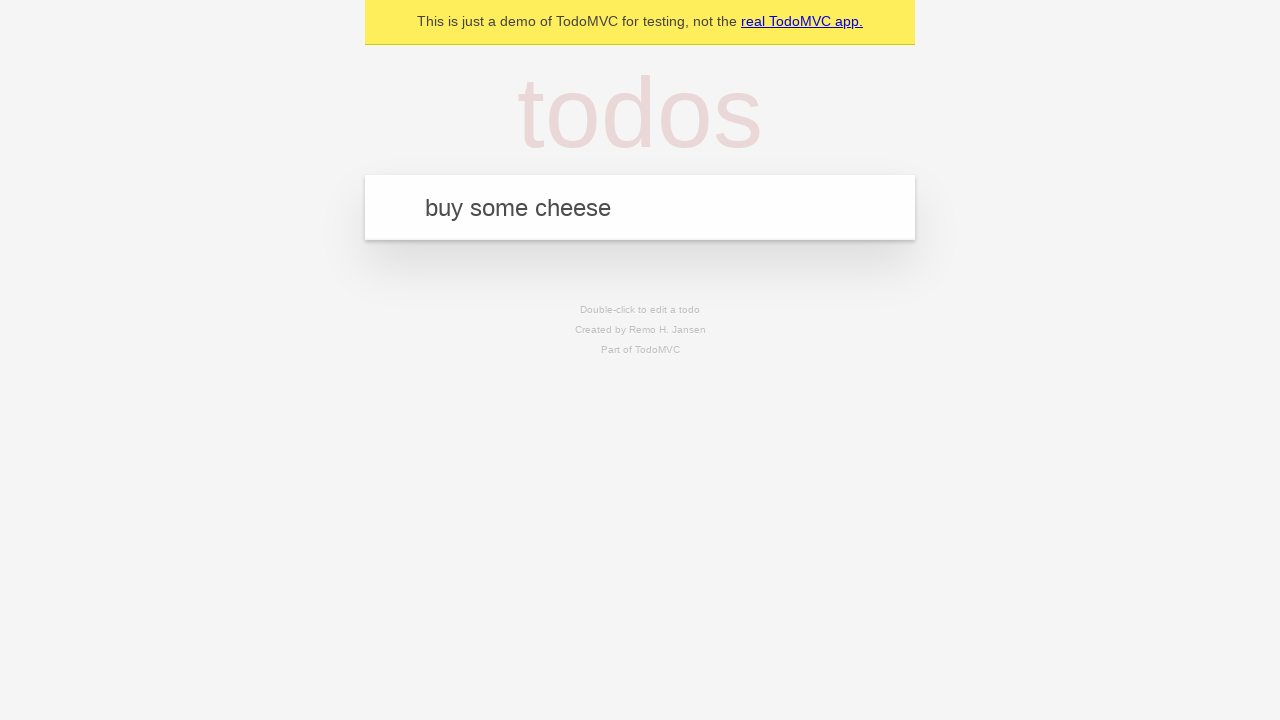

Pressed Enter to create todo 'buy some cheese' on internal:attr=[placeholder="What needs to be done?"i]
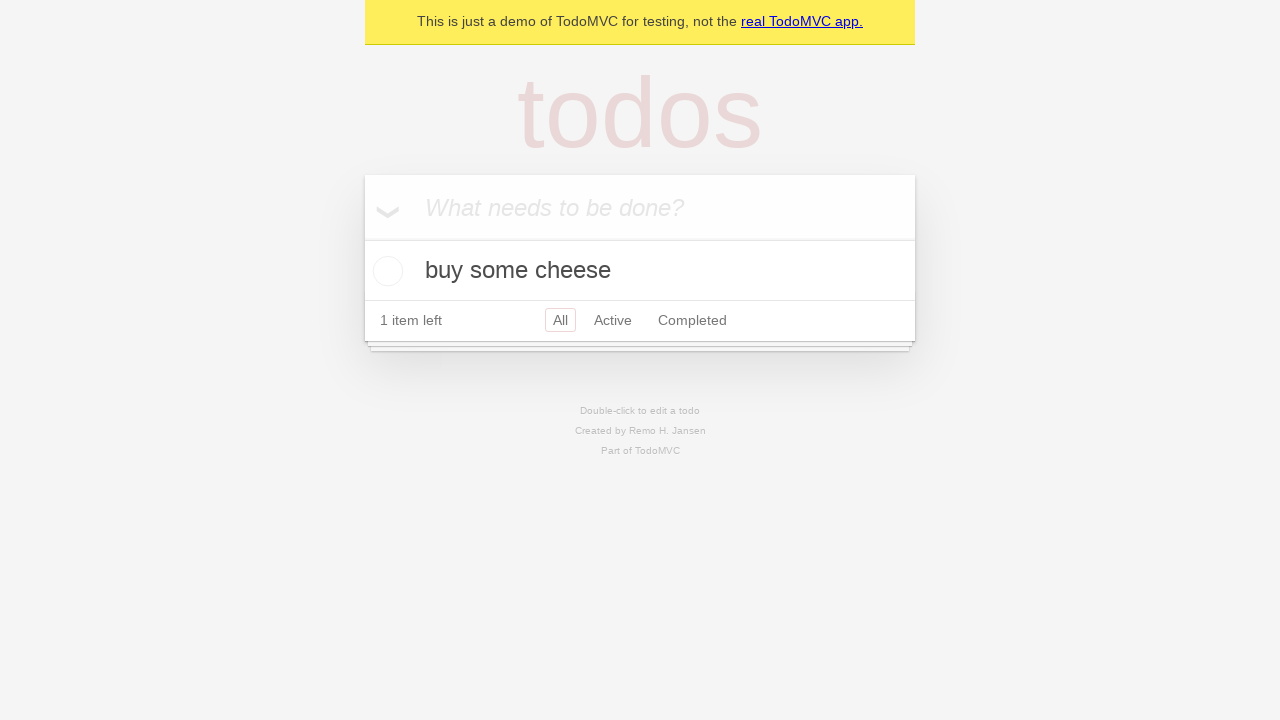

Filled new todo field with 'feed the cat' on internal:attr=[placeholder="What needs to be done?"i]
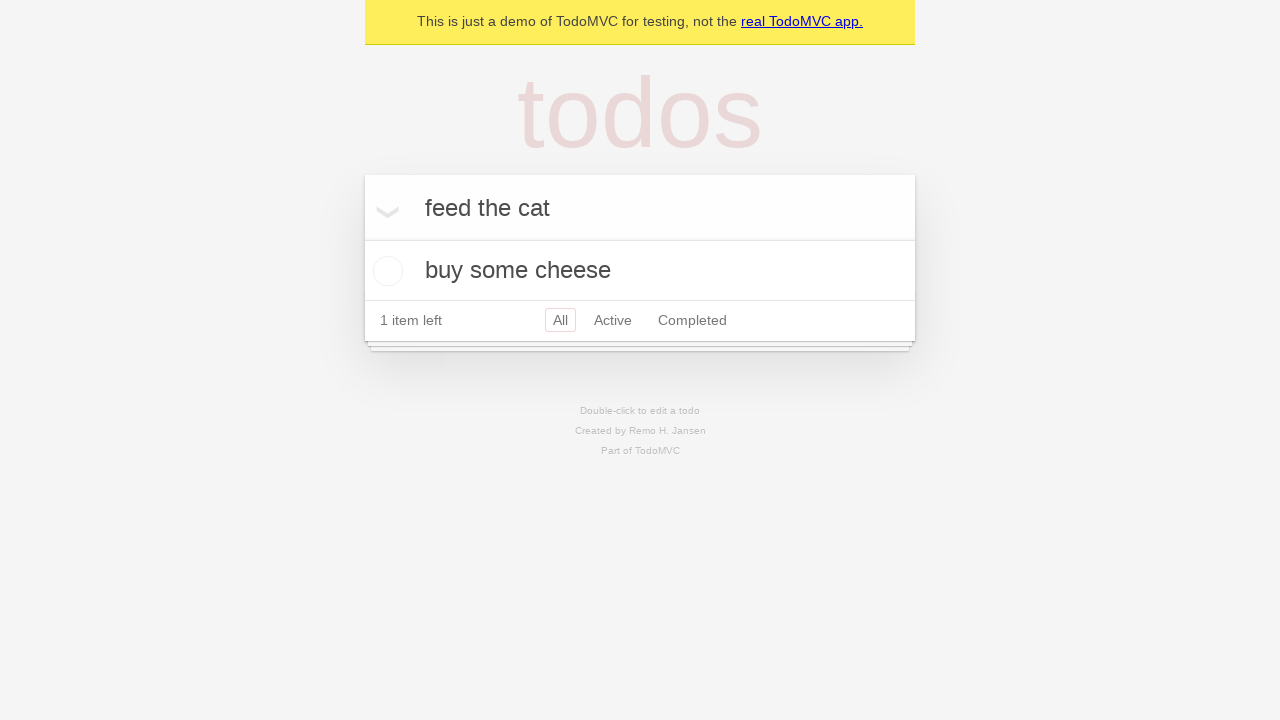

Pressed Enter to create todo 'feed the cat' on internal:attr=[placeholder="What needs to be done?"i]
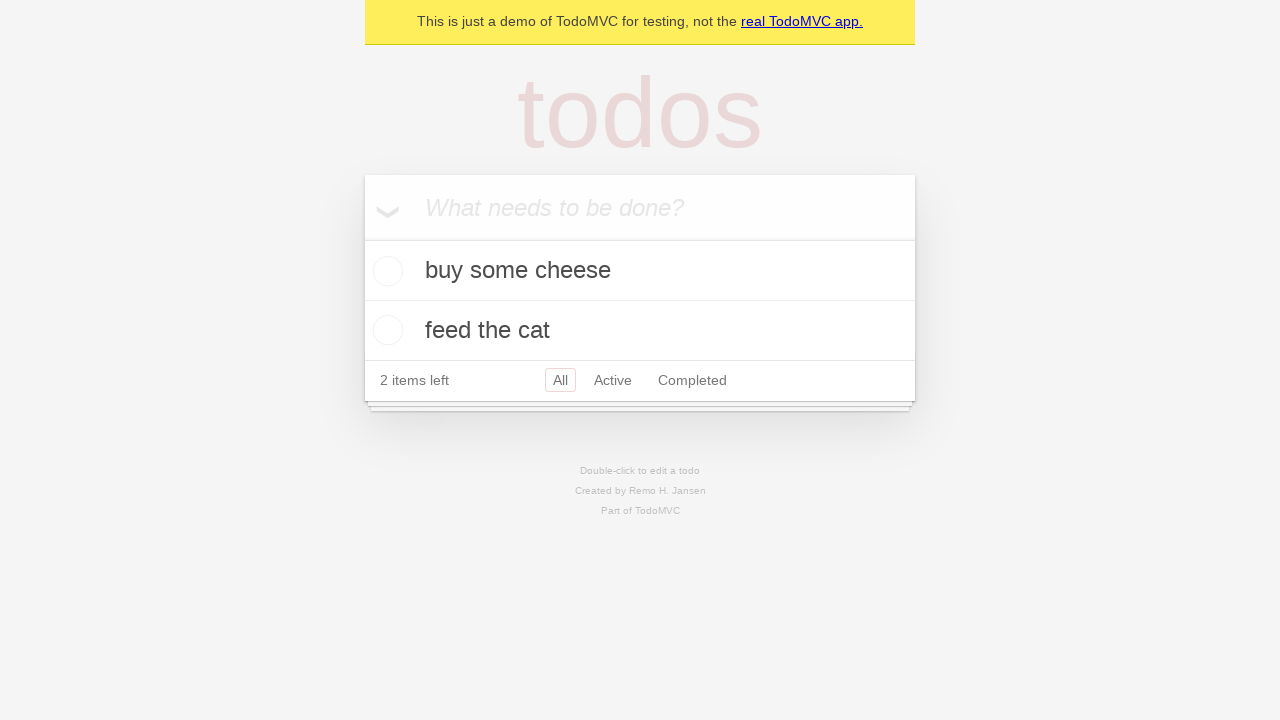

Filled new todo field with 'book a doctors appointment' on internal:attr=[placeholder="What needs to be done?"i]
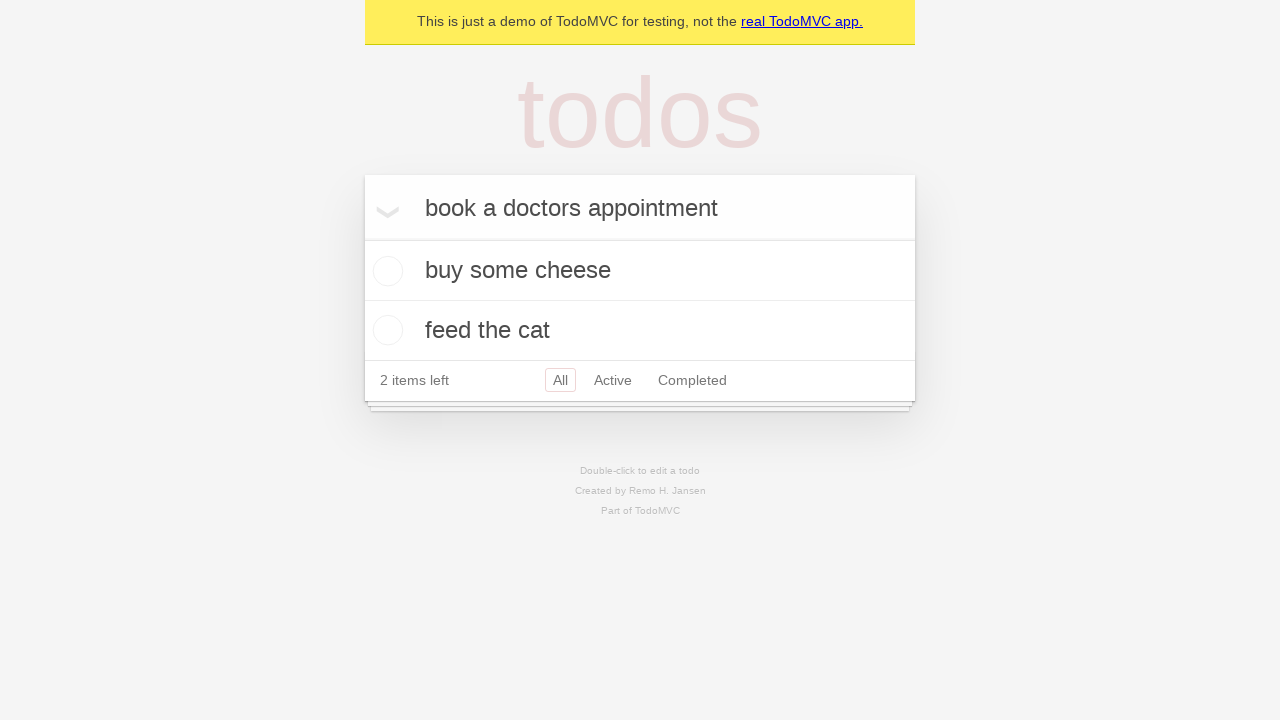

Pressed Enter to create todo 'book a doctors appointment' on internal:attr=[placeholder="What needs to be done?"i]
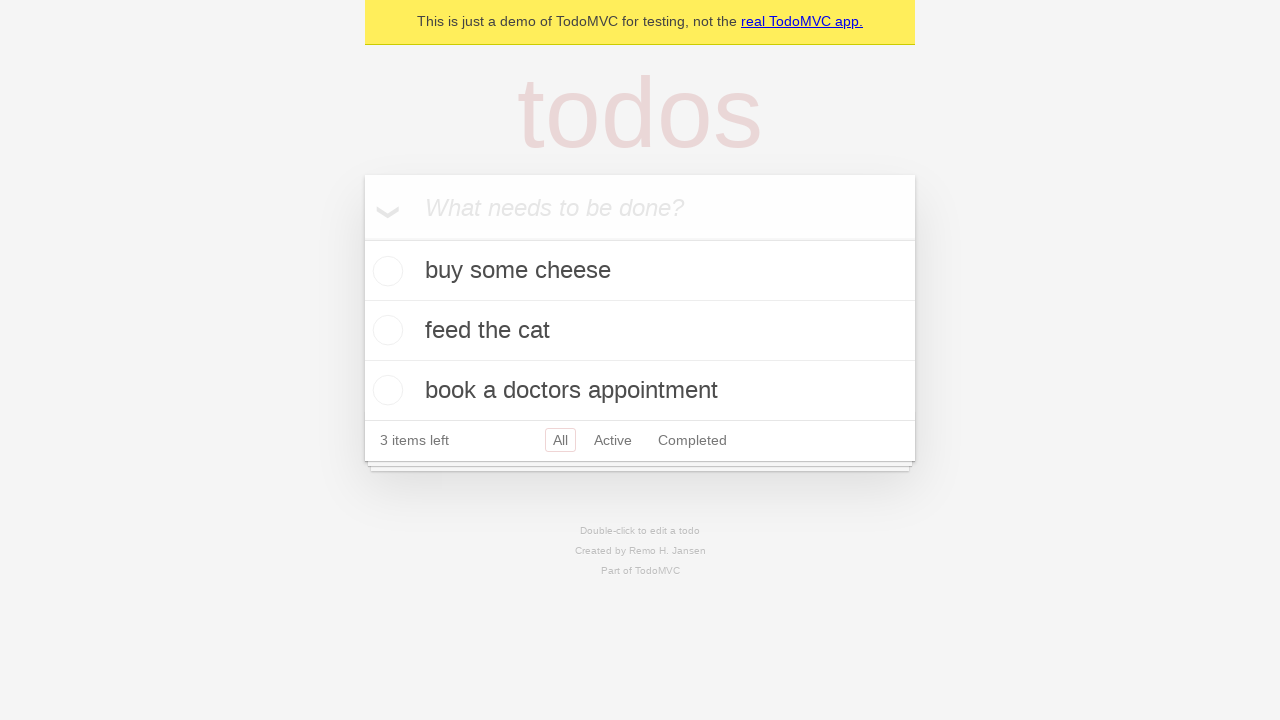

Waited for third todo item to be created
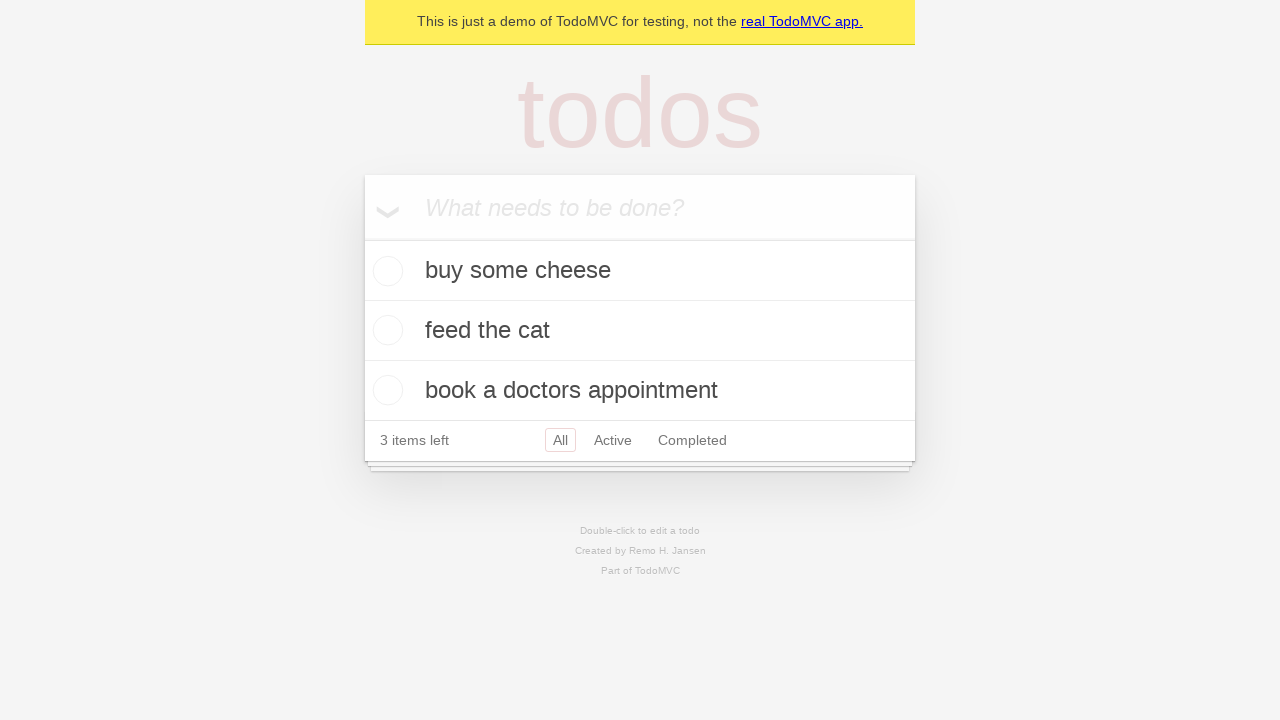

Double-clicked second todo item to enter edit mode at (640, 331) on [data-testid='todo-item'] >> nth=1
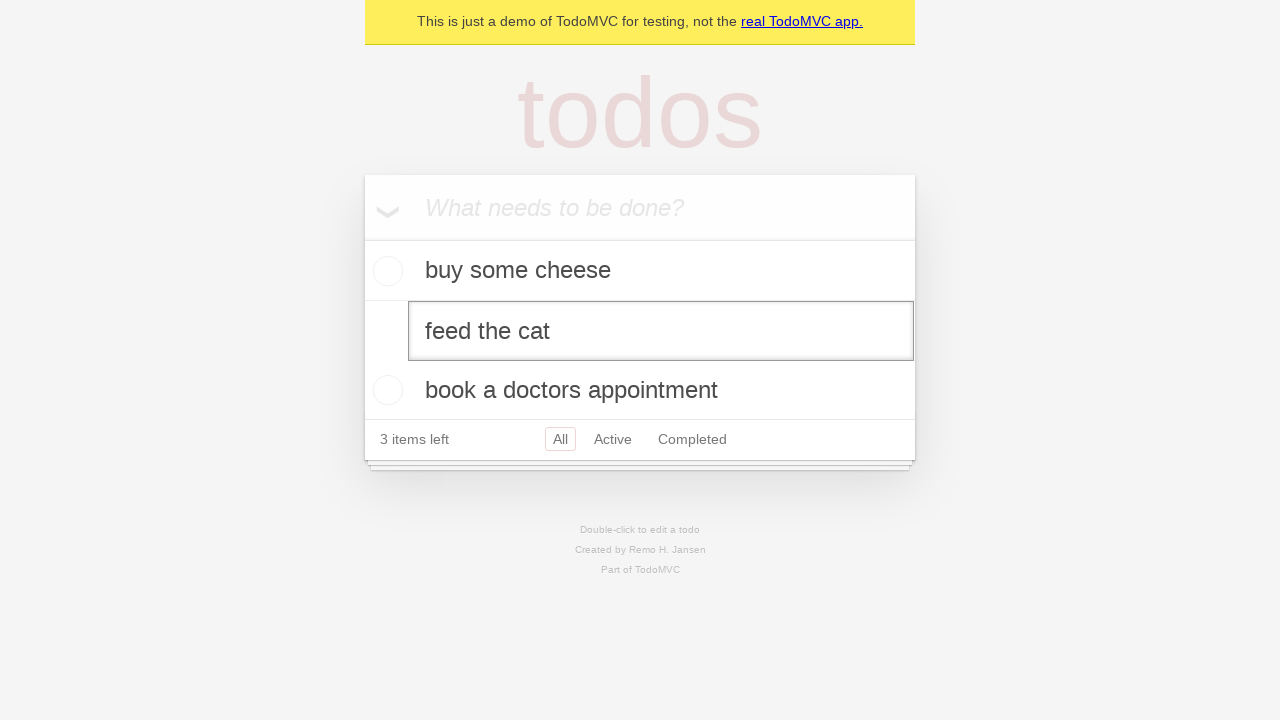

Edit textbox appeared - edit mode activated
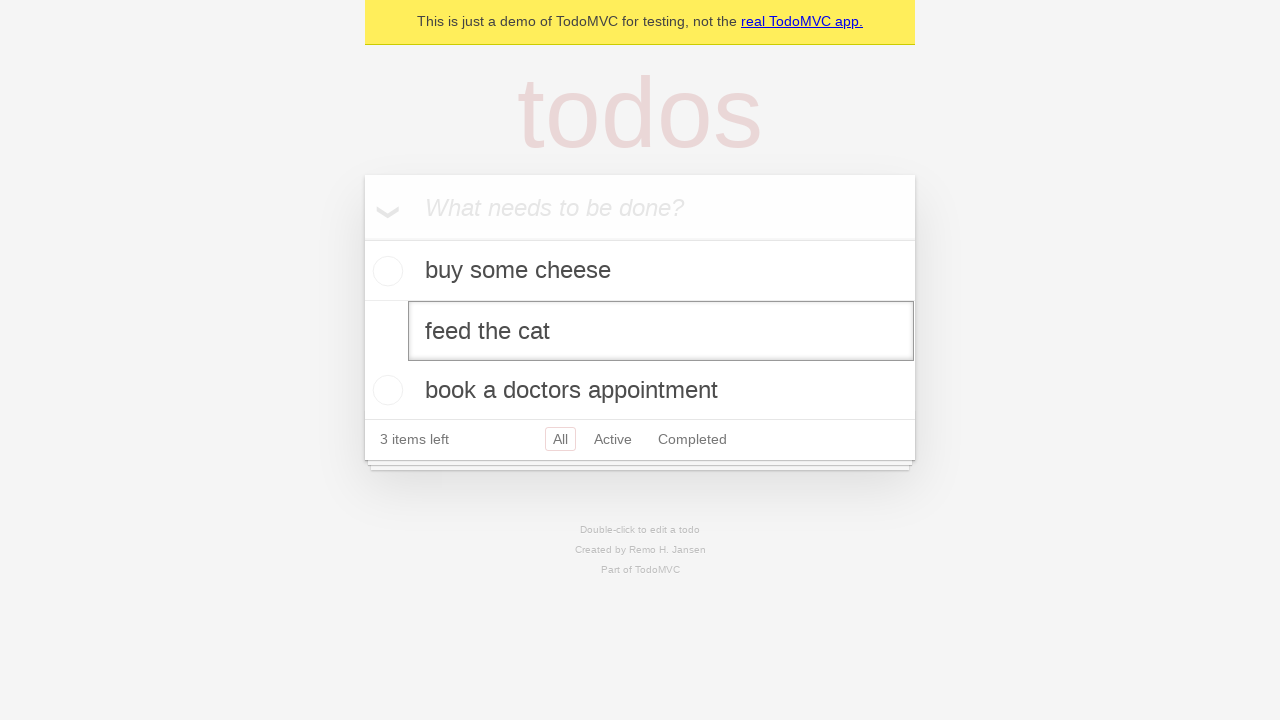

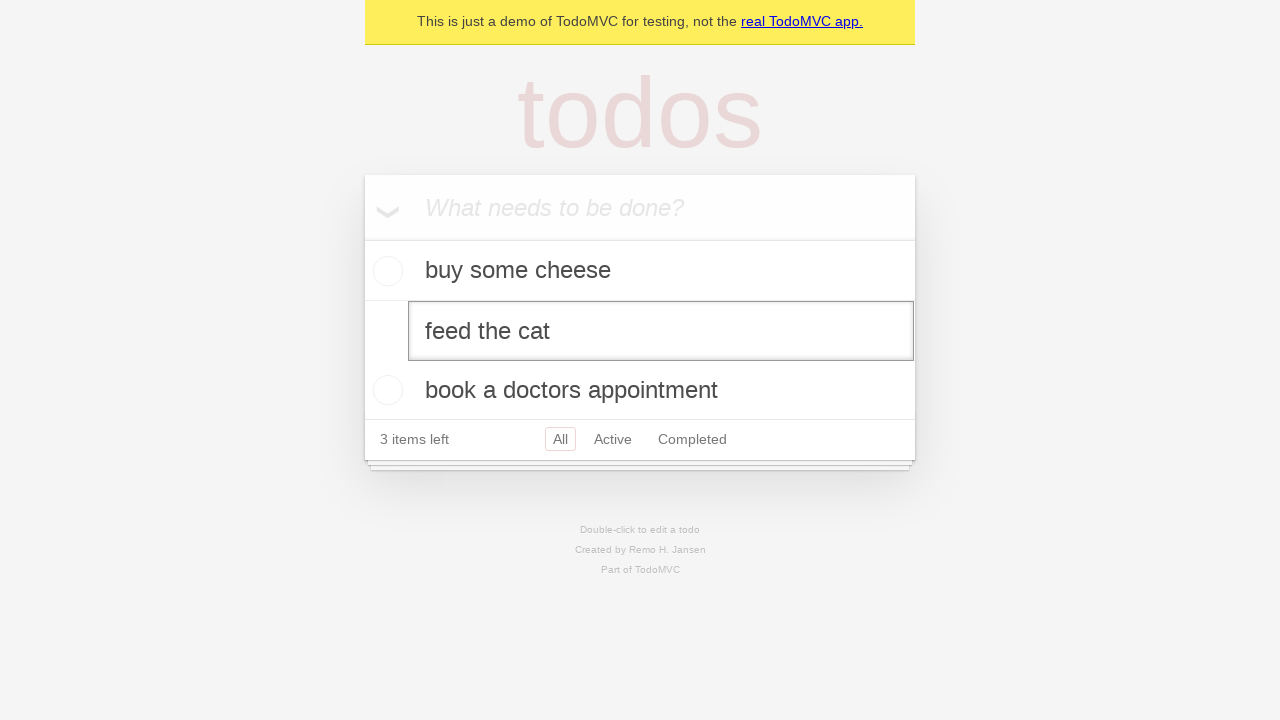